Tests browser window switching functionality by opening a new window, switching to it to verify content, then switching back to the original window

Starting URL: https://demoqa.com/browser-windows

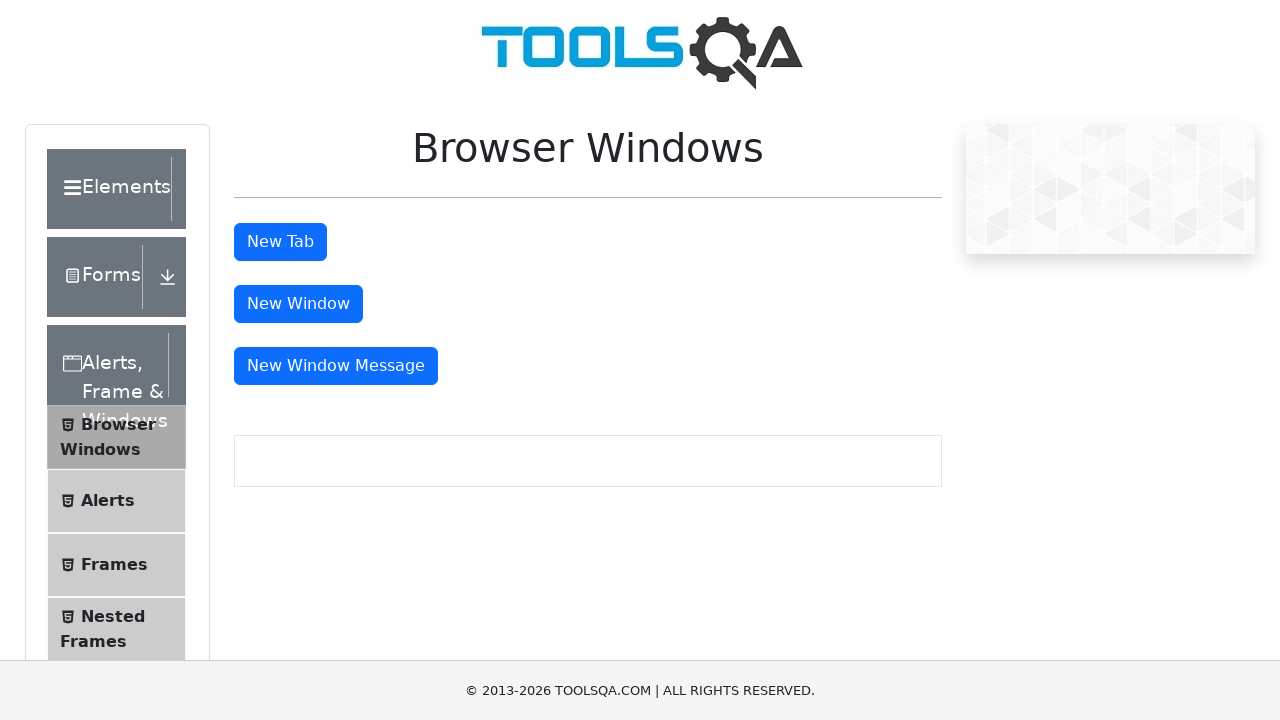

Clicked button to open new window at (298, 304) on button#windowButton
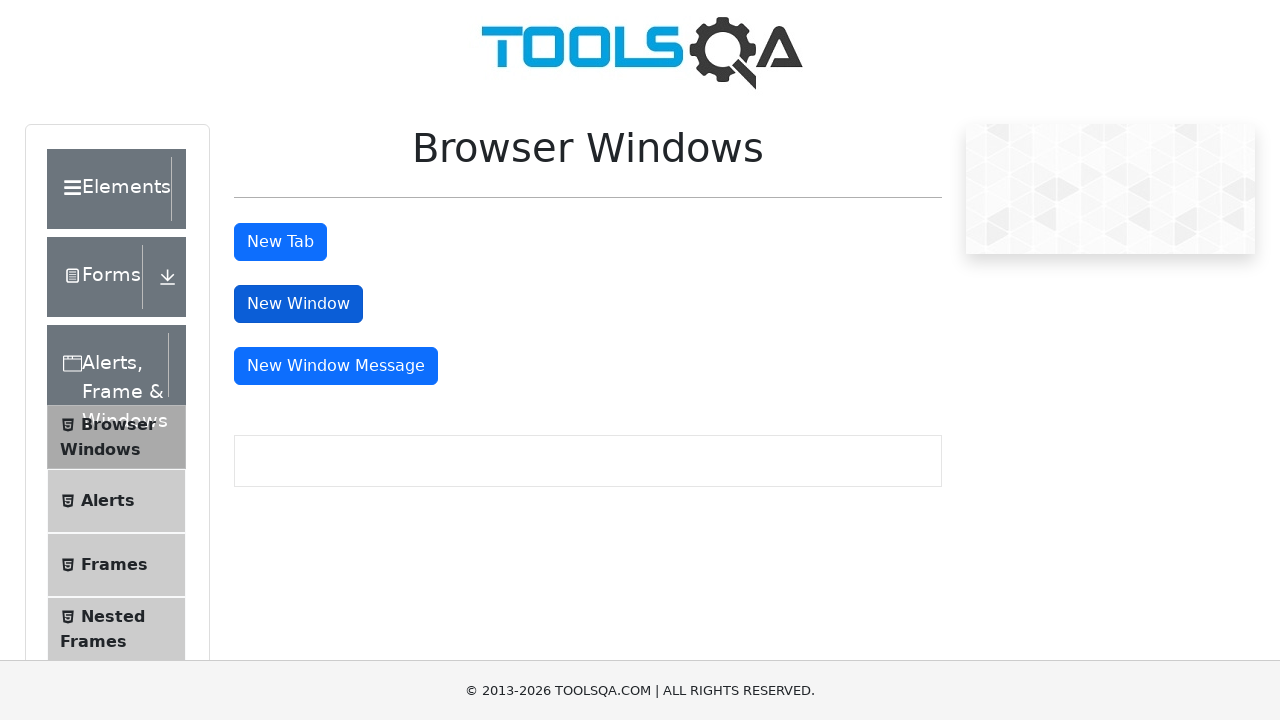

New window opened and captured
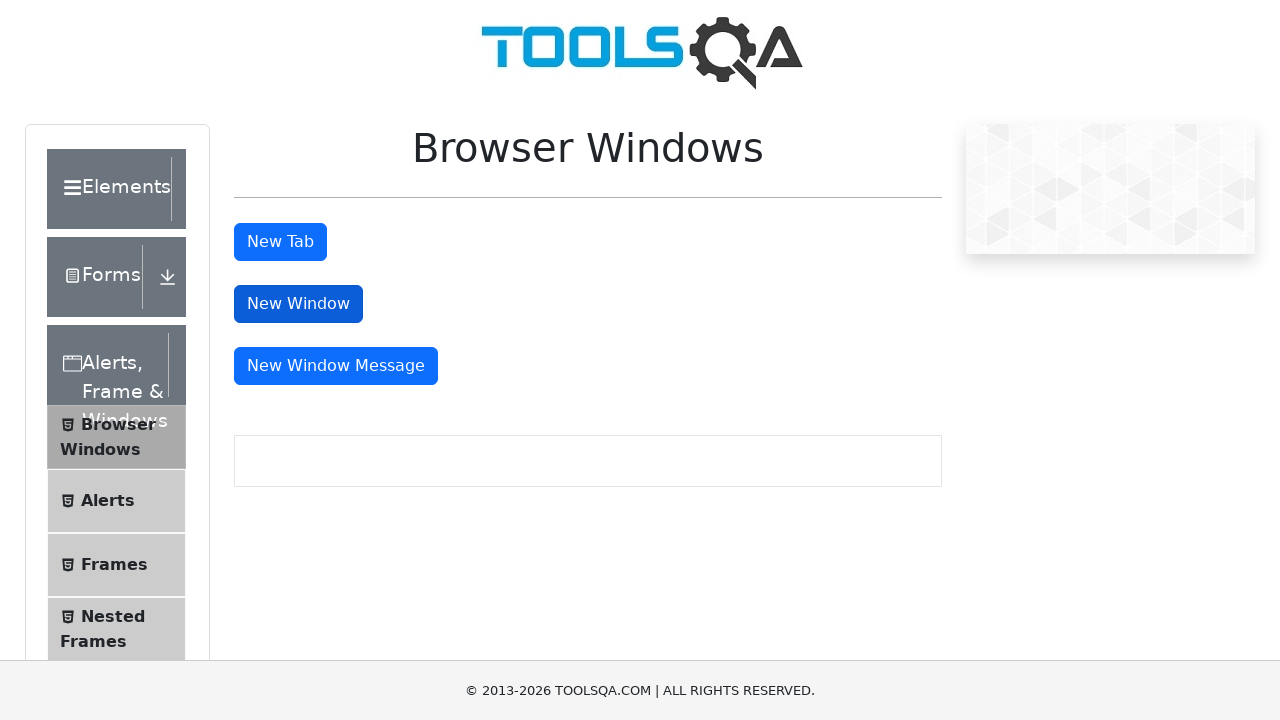

New window finished loading
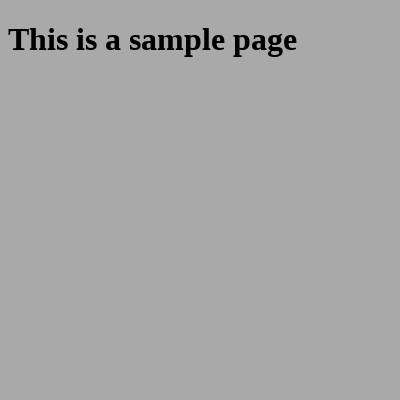

Retrieved heading text from new window: 'This is a sample page'
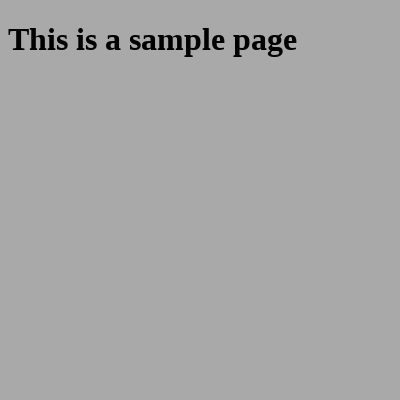

Switched back to original window using page object
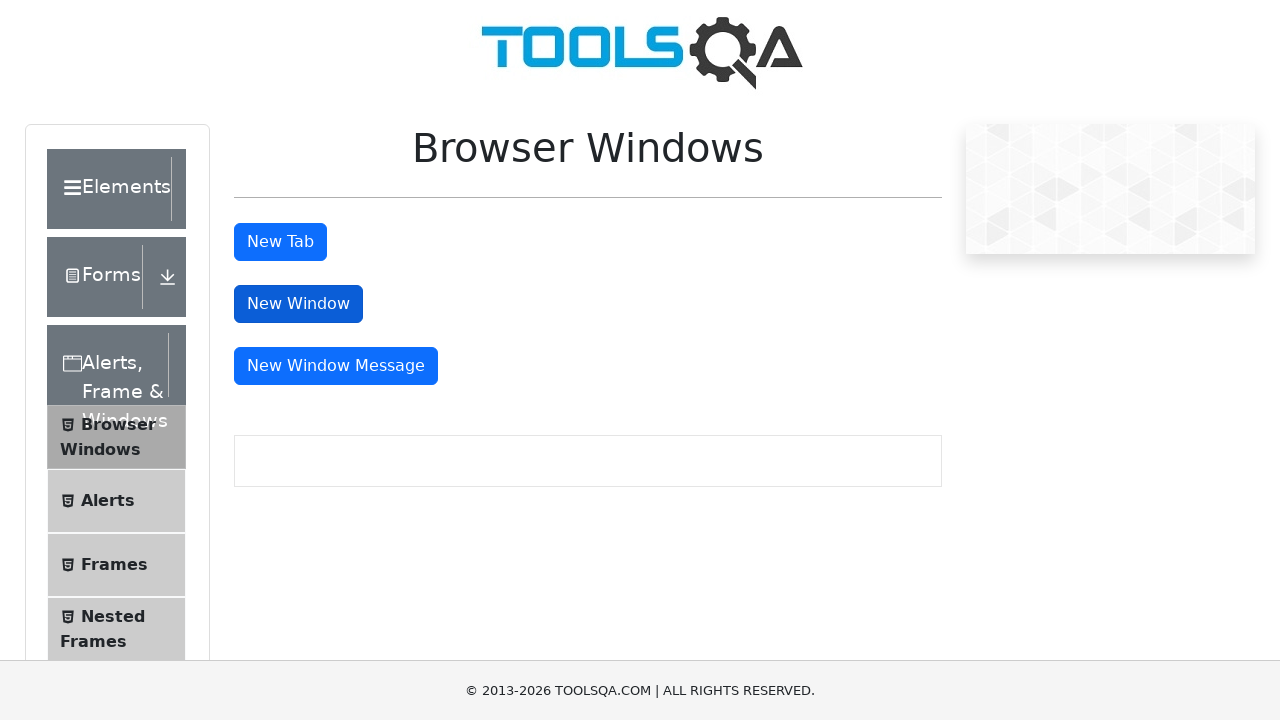

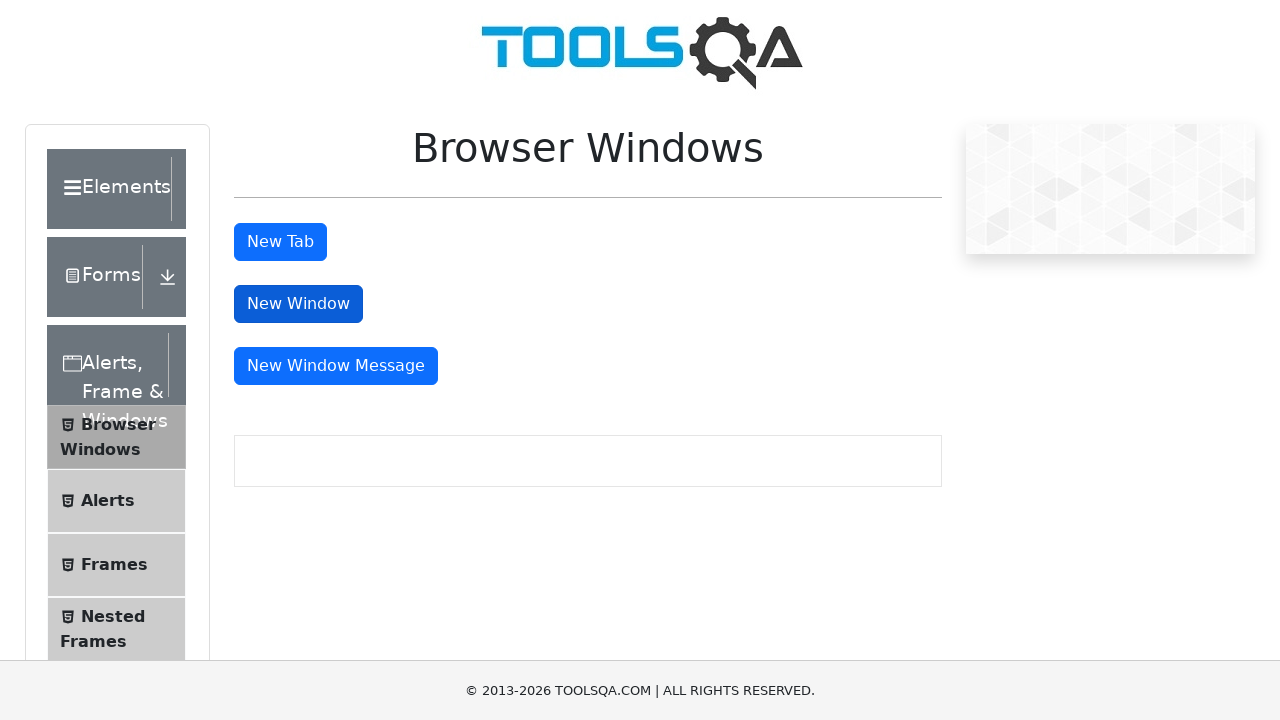